Tests the Add Customer functionality by navigating to the Add Customer tab, filling in customer details (First Name, Last Name, Post Code), submitting the form, and closing the confirmation popup.

Starting URL: https://www.globalsqa.com/angularJs-protractor/BankingProject/#/manager

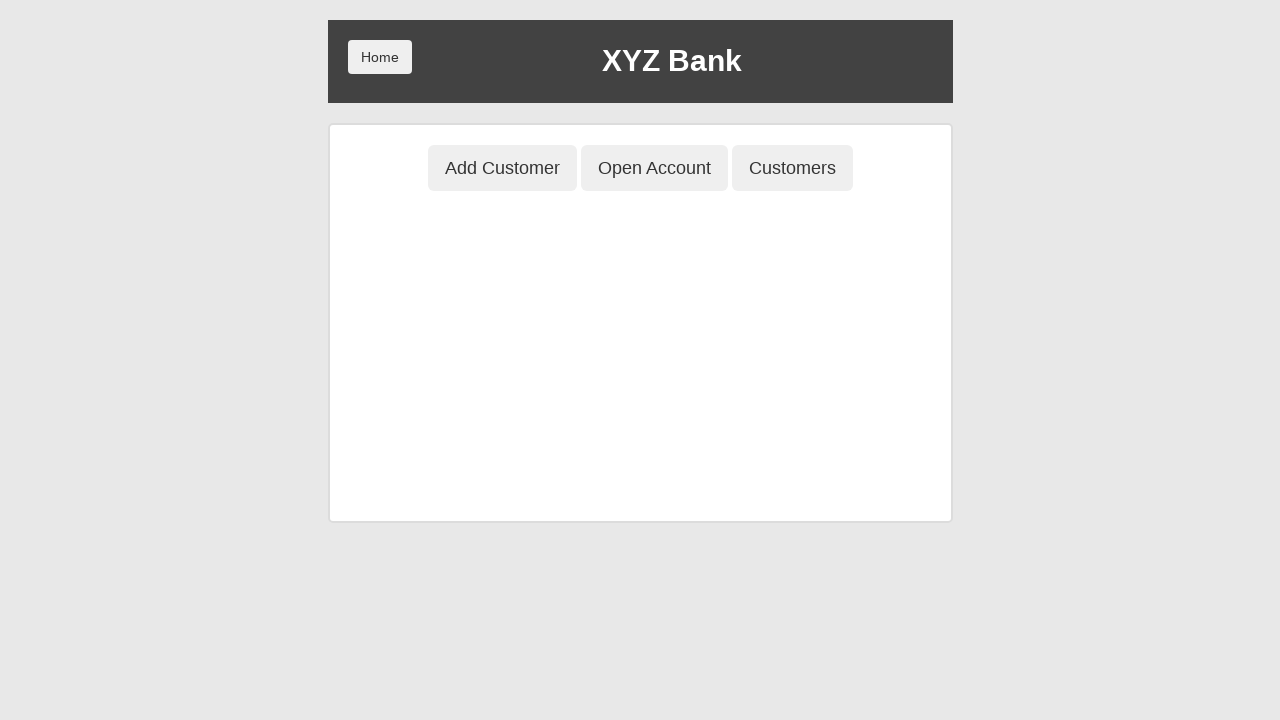

Clicked on 'Add Customer' tab at (502, 168) on button[ng-class='btnClass1']
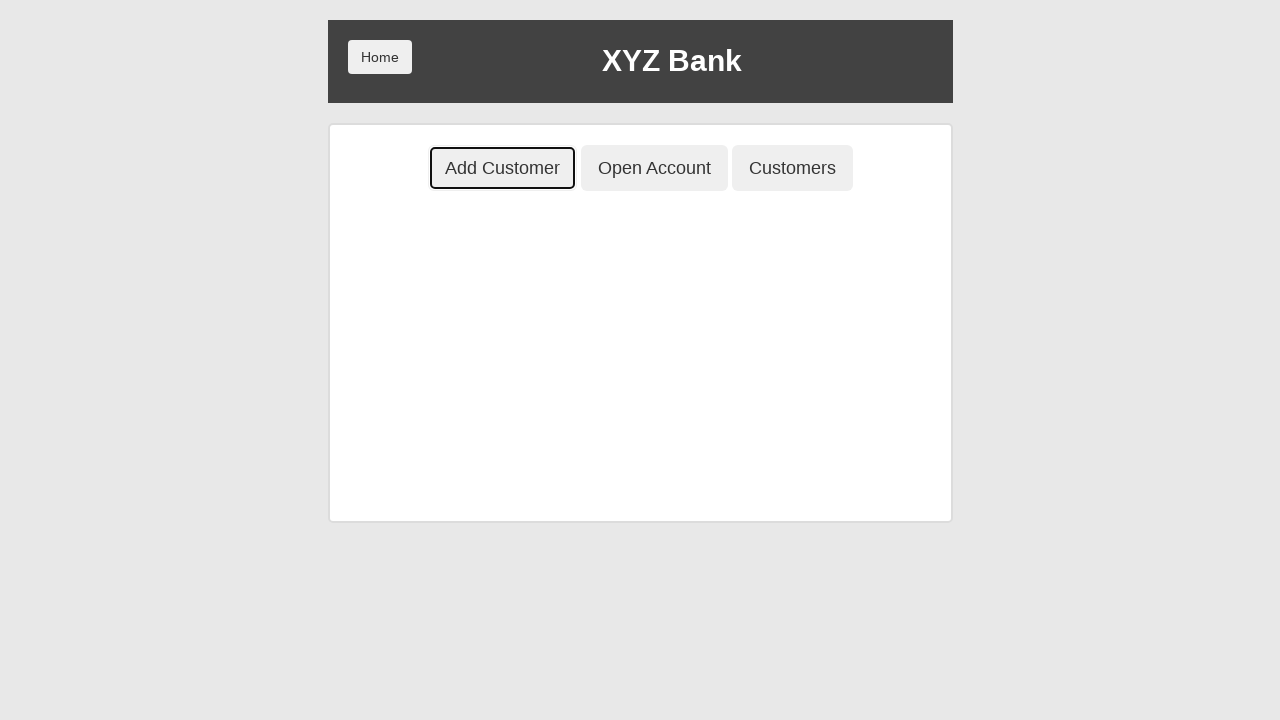

Filled First Name field with 'Customer847' on input[ng-model='fName']
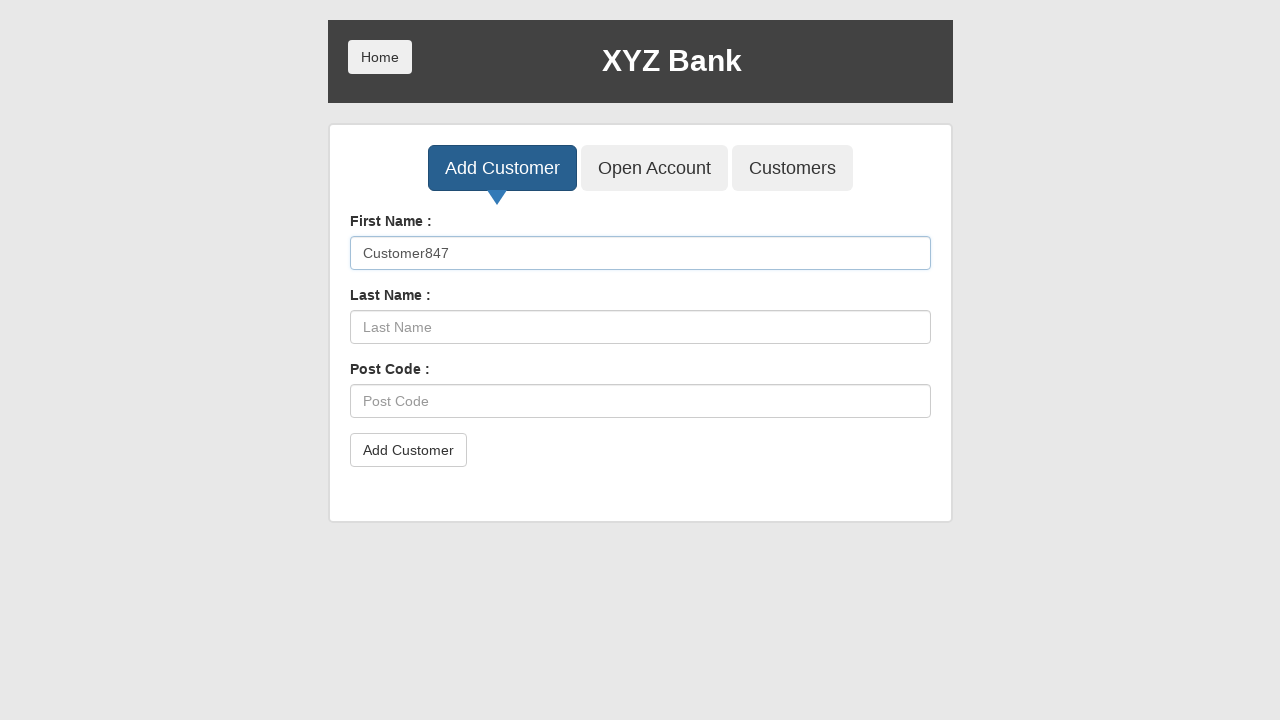

Filled Last Name field with 'TestSurname' on input[ng-model='lName']
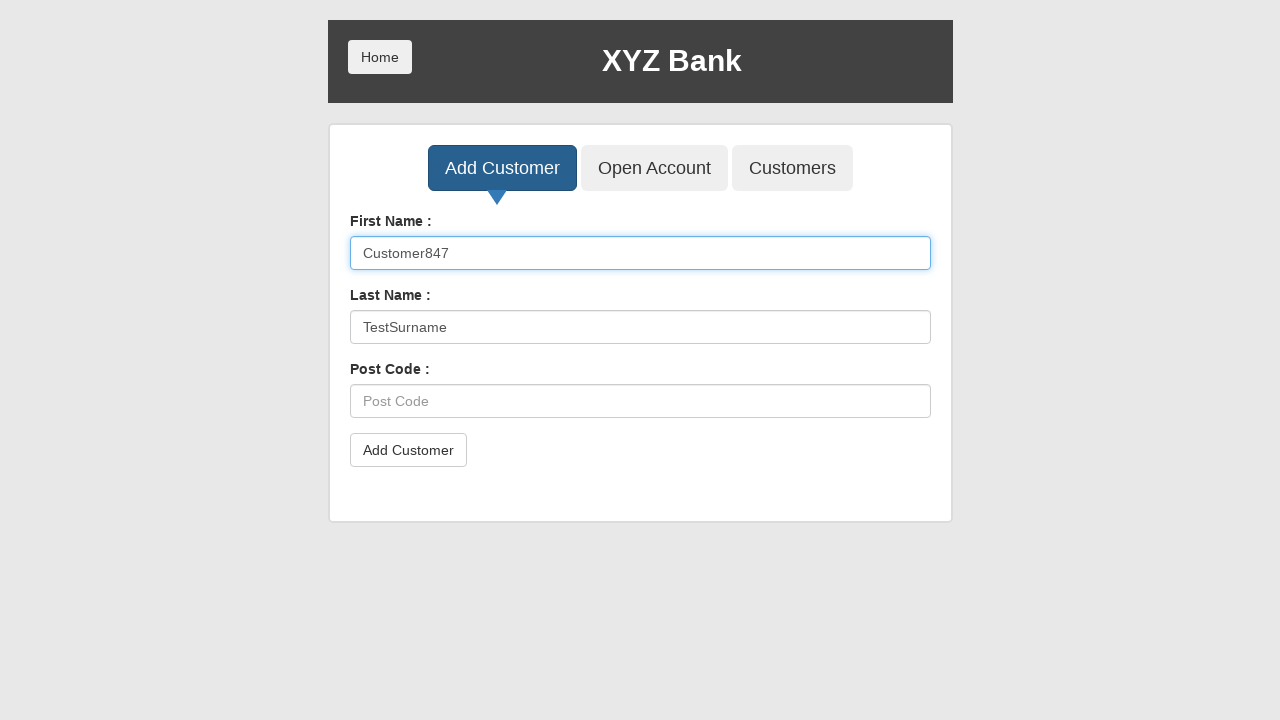

Filled Post Code field with '84720' on input[ng-model='postCd']
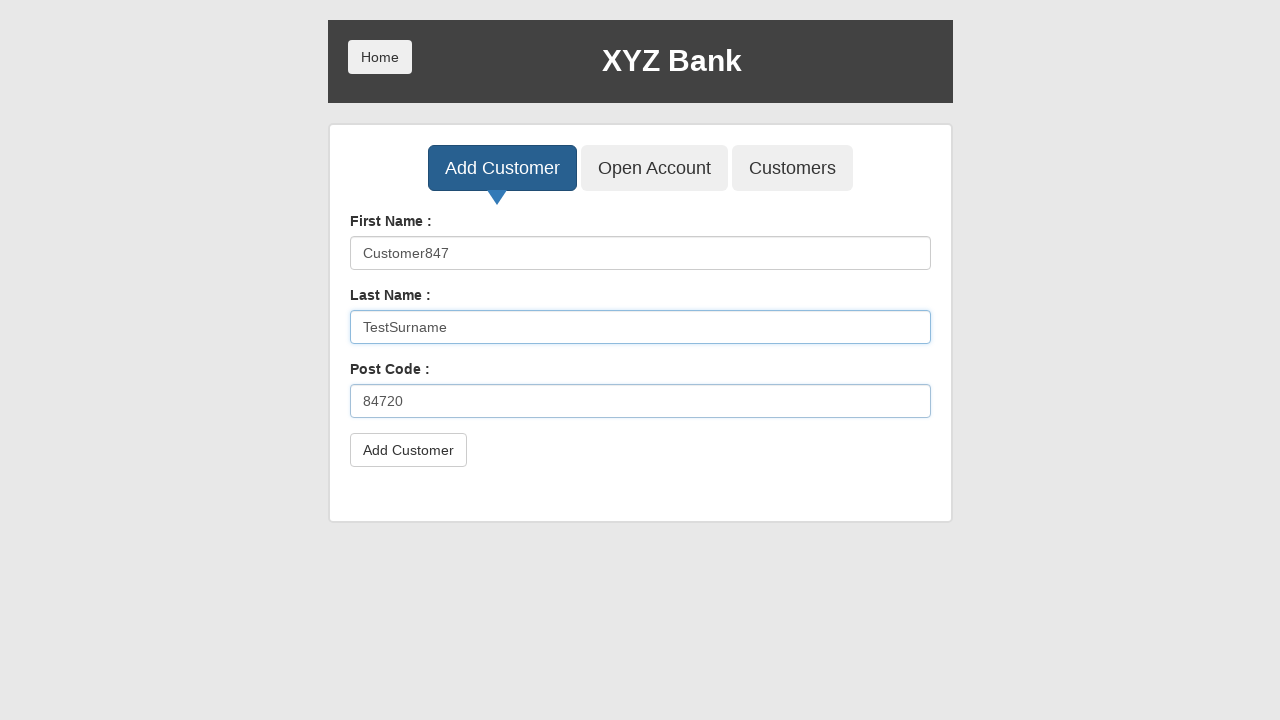

Clicked 'Add Customer' submit button at (408, 450) on button[type='submit']
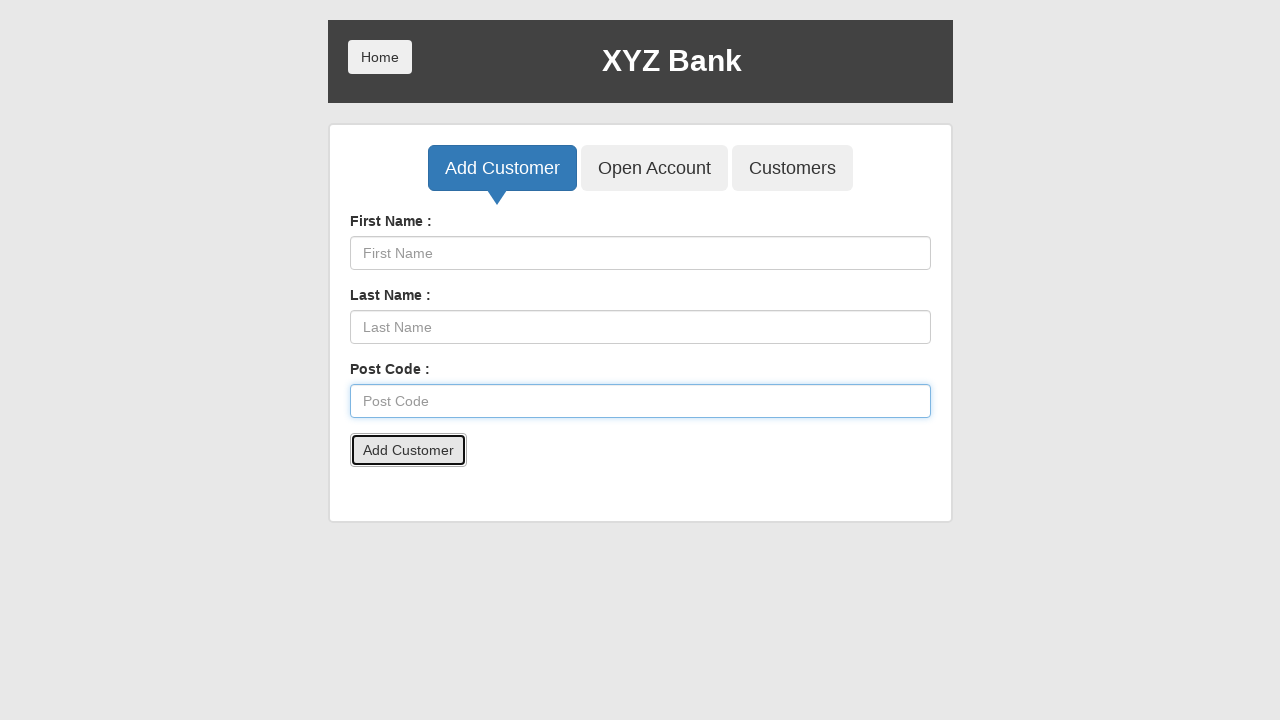

Set up dialog handler to accept confirmation popup
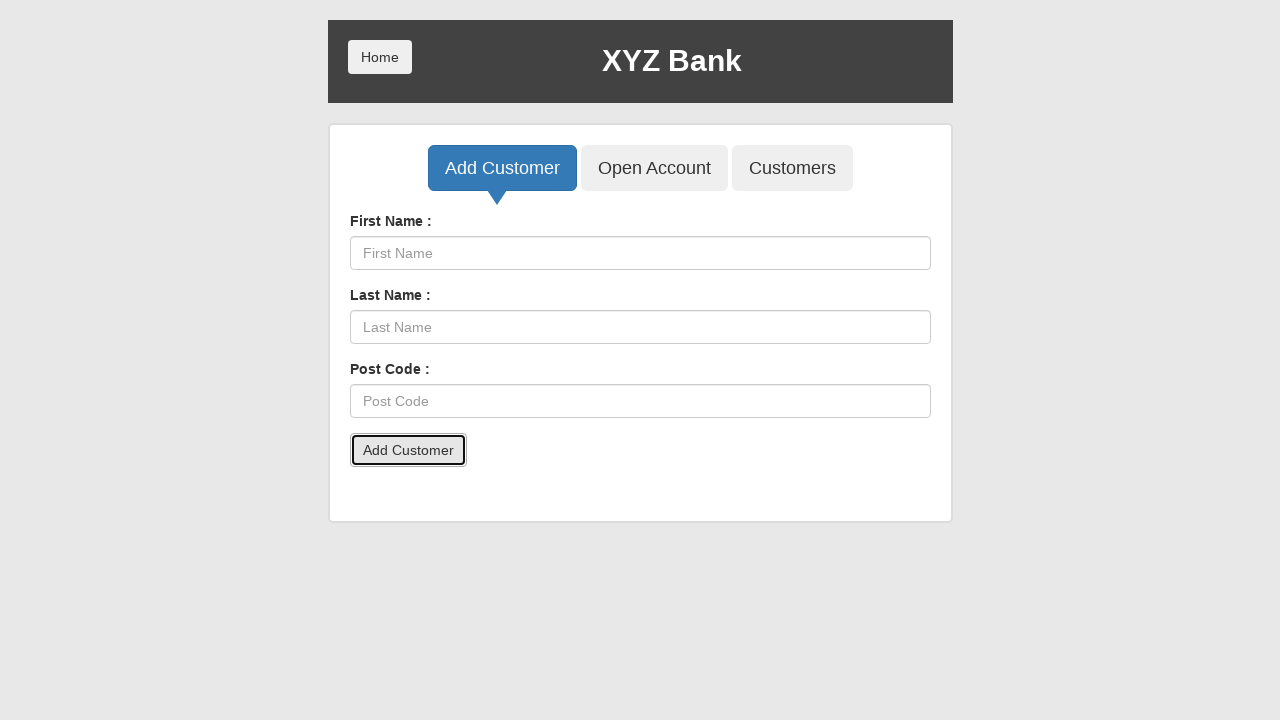

Waited 500ms for popup confirmation to complete
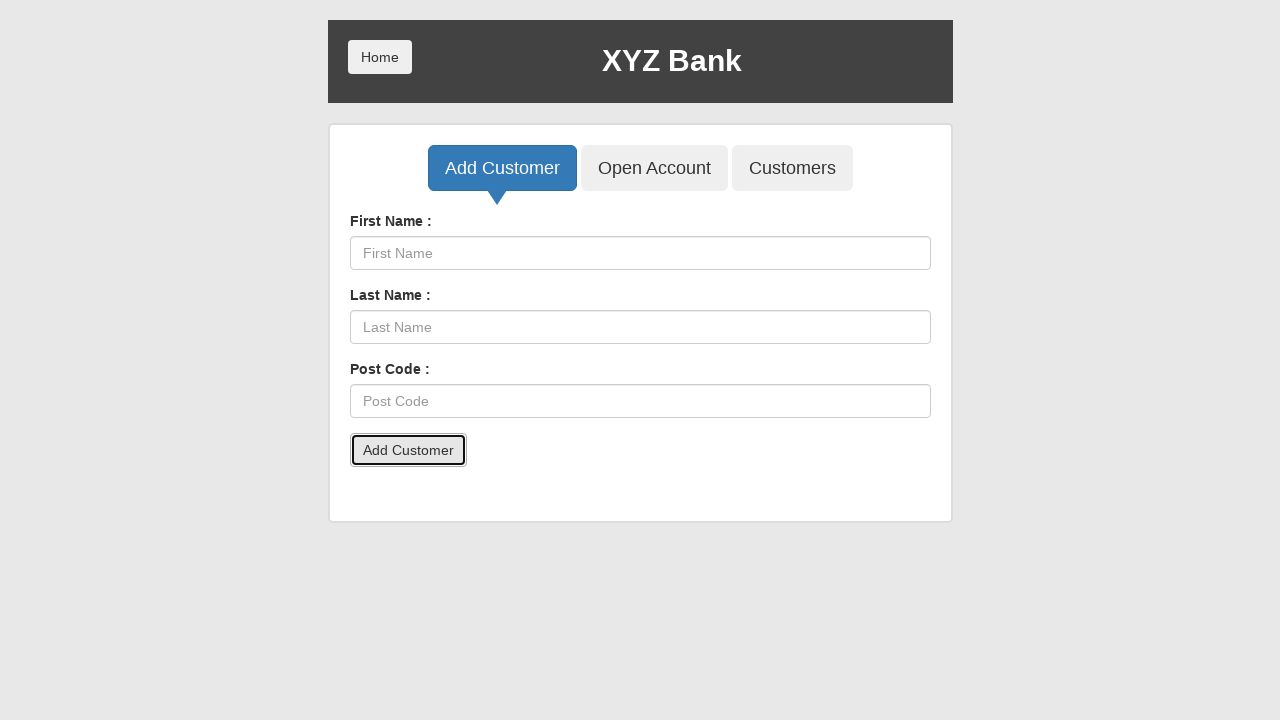

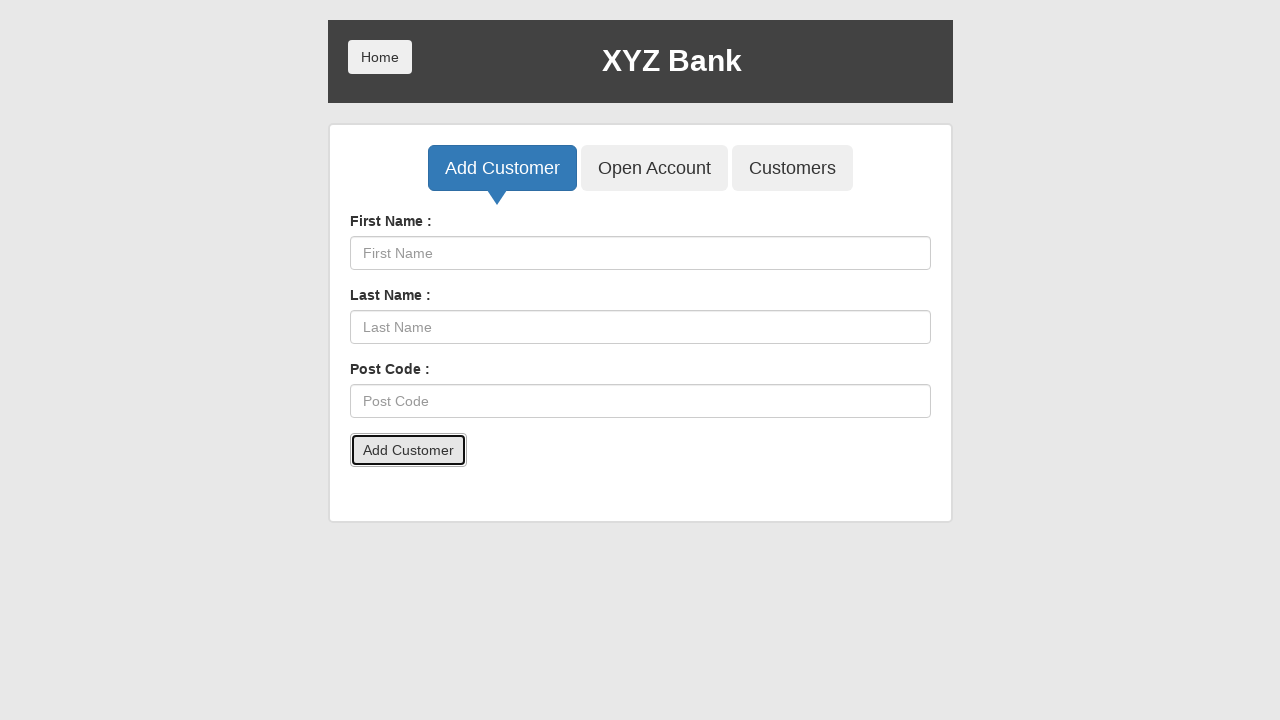